Tests editing a todo item by double-clicking, filling new text, and pressing Enter

Starting URL: https://demo.playwright.dev/todomvc

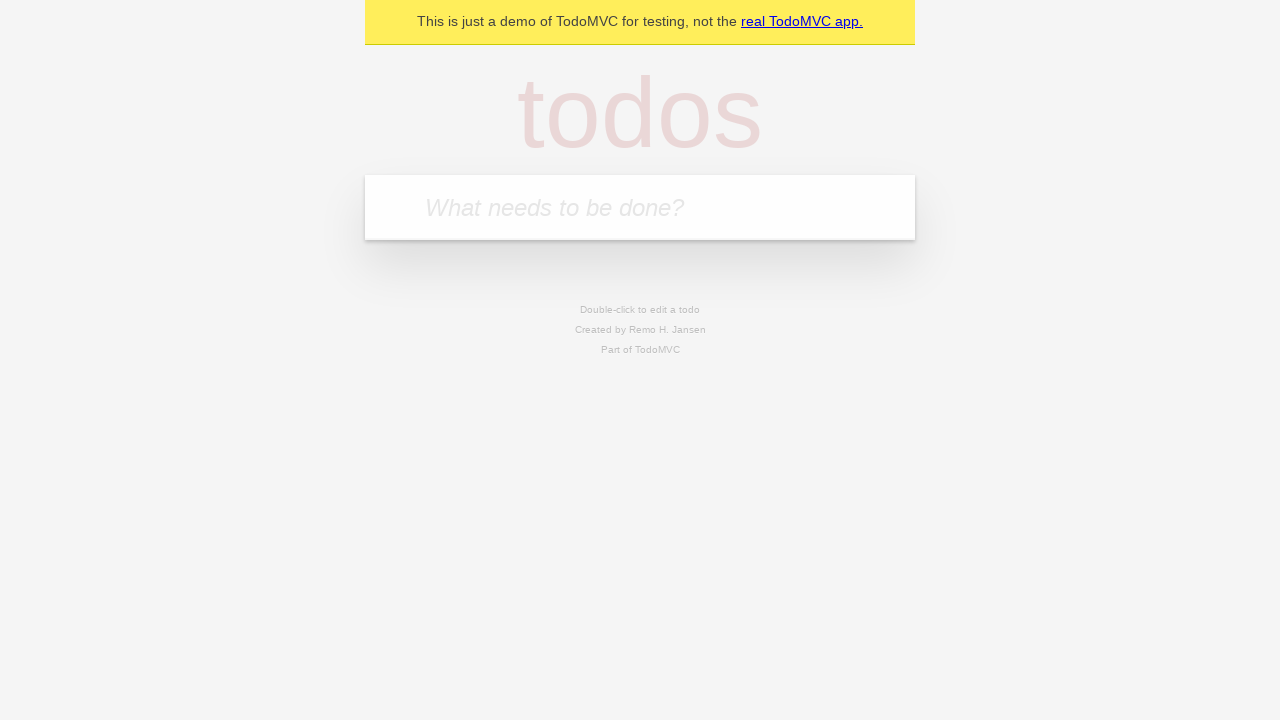

Filled new todo field with 'buy some cheese' on internal:attr=[placeholder="What needs to be done?"i]
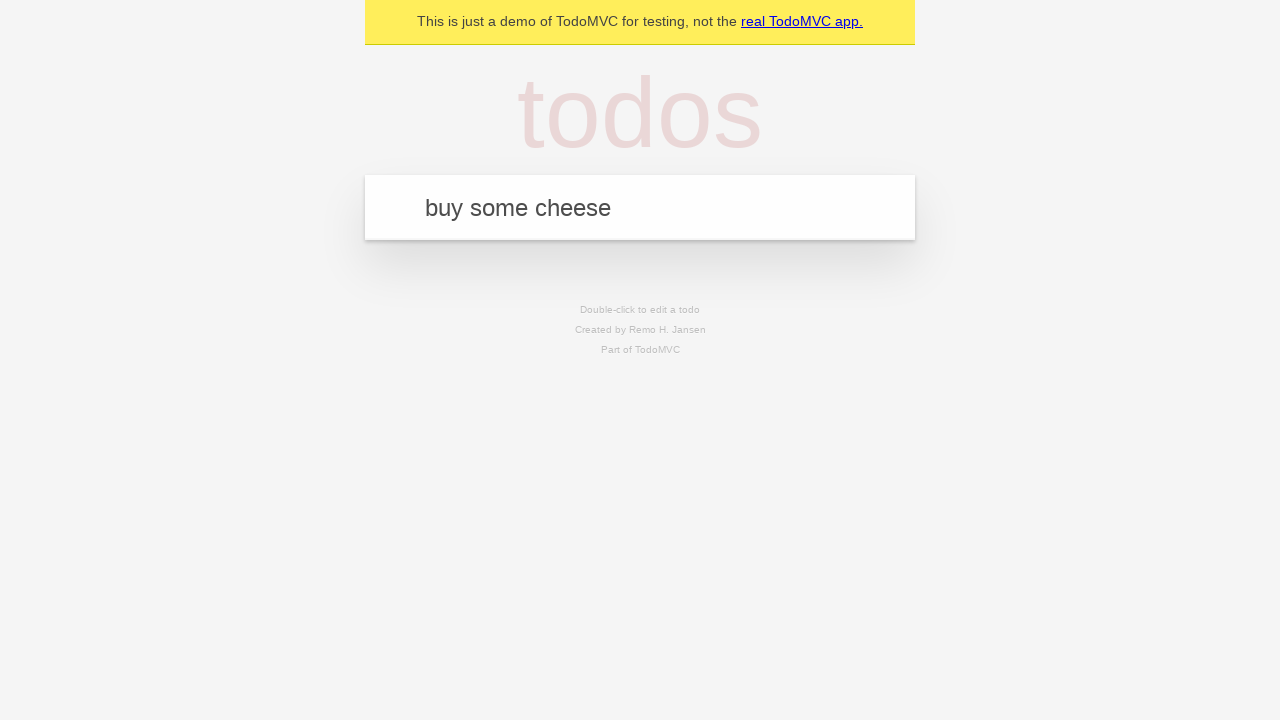

Pressed Enter to create todo item 'buy some cheese' on internal:attr=[placeholder="What needs to be done?"i]
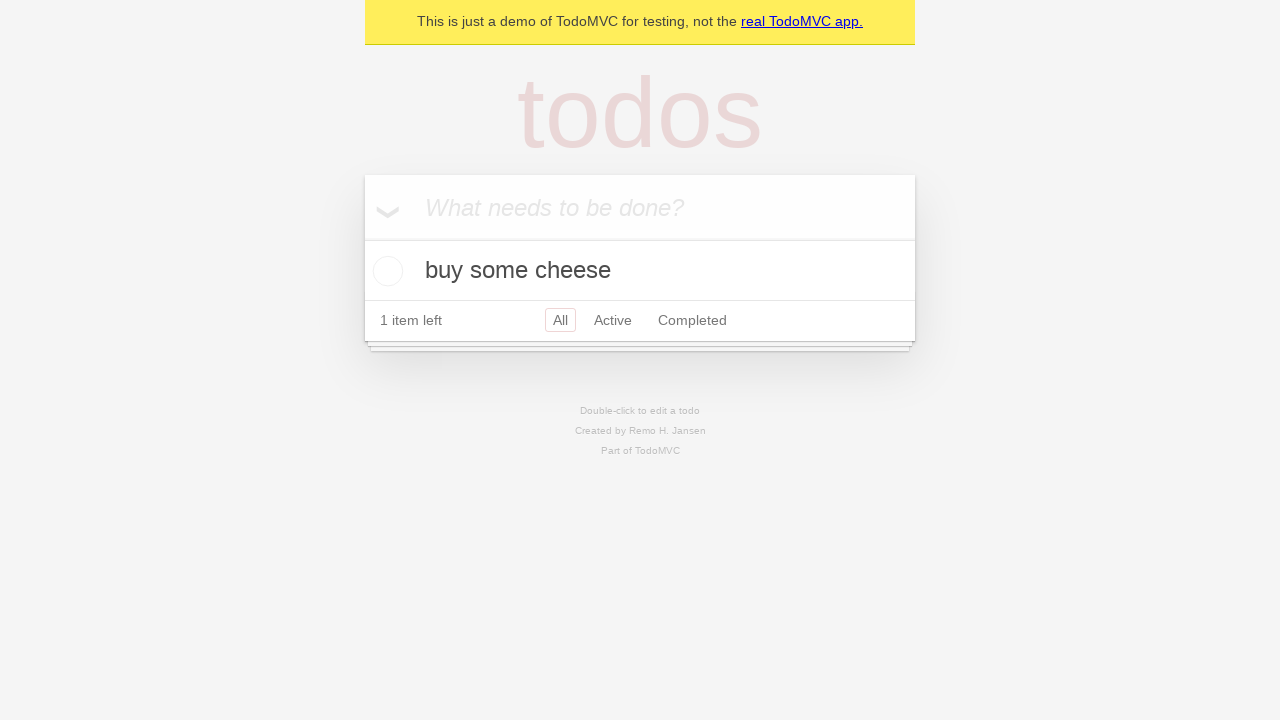

Filled new todo field with 'feed the cat' on internal:attr=[placeholder="What needs to be done?"i]
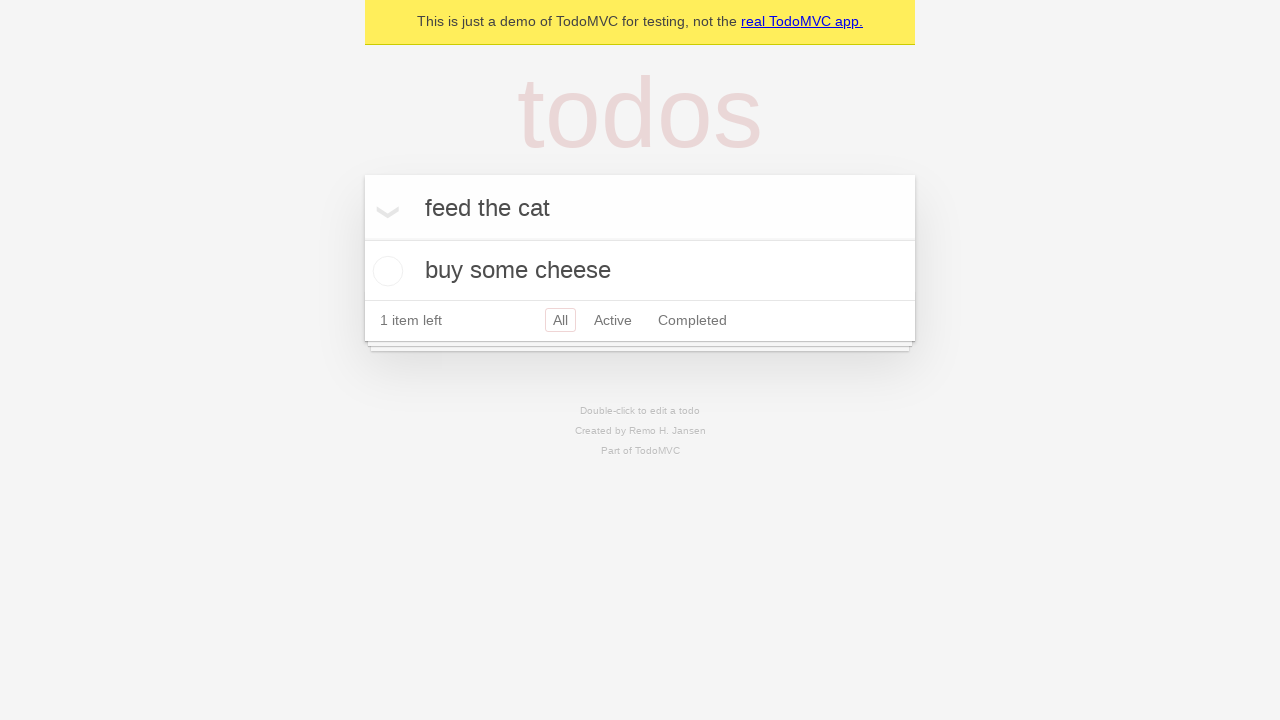

Pressed Enter to create todo item 'feed the cat' on internal:attr=[placeholder="What needs to be done?"i]
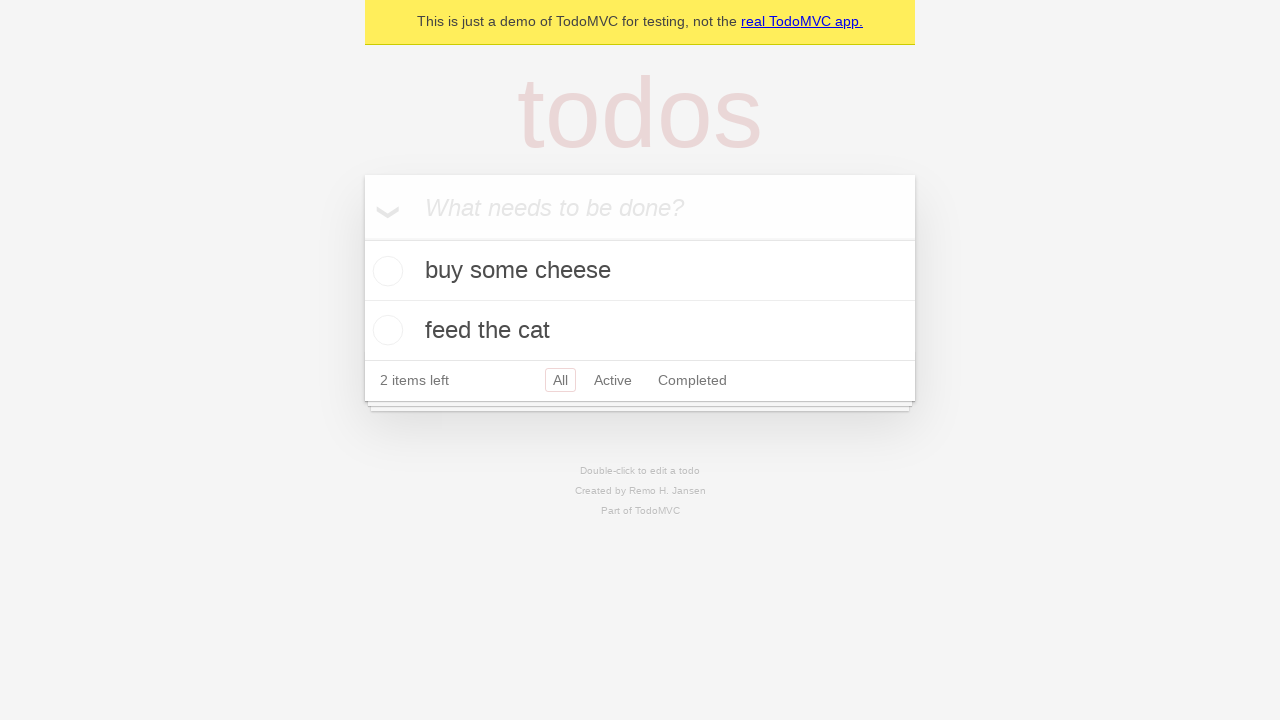

Filled new todo field with 'book a doctors appointment' on internal:attr=[placeholder="What needs to be done?"i]
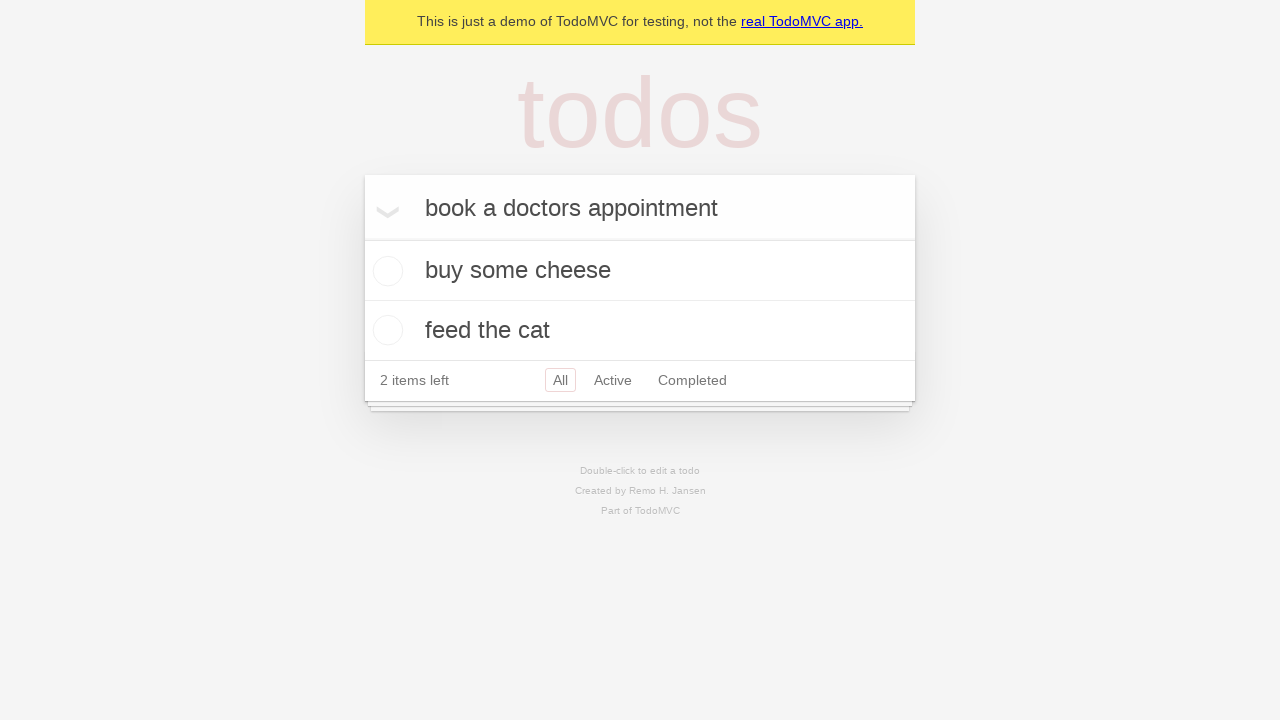

Pressed Enter to create todo item 'book a doctors appointment' on internal:attr=[placeholder="What needs to be done?"i]
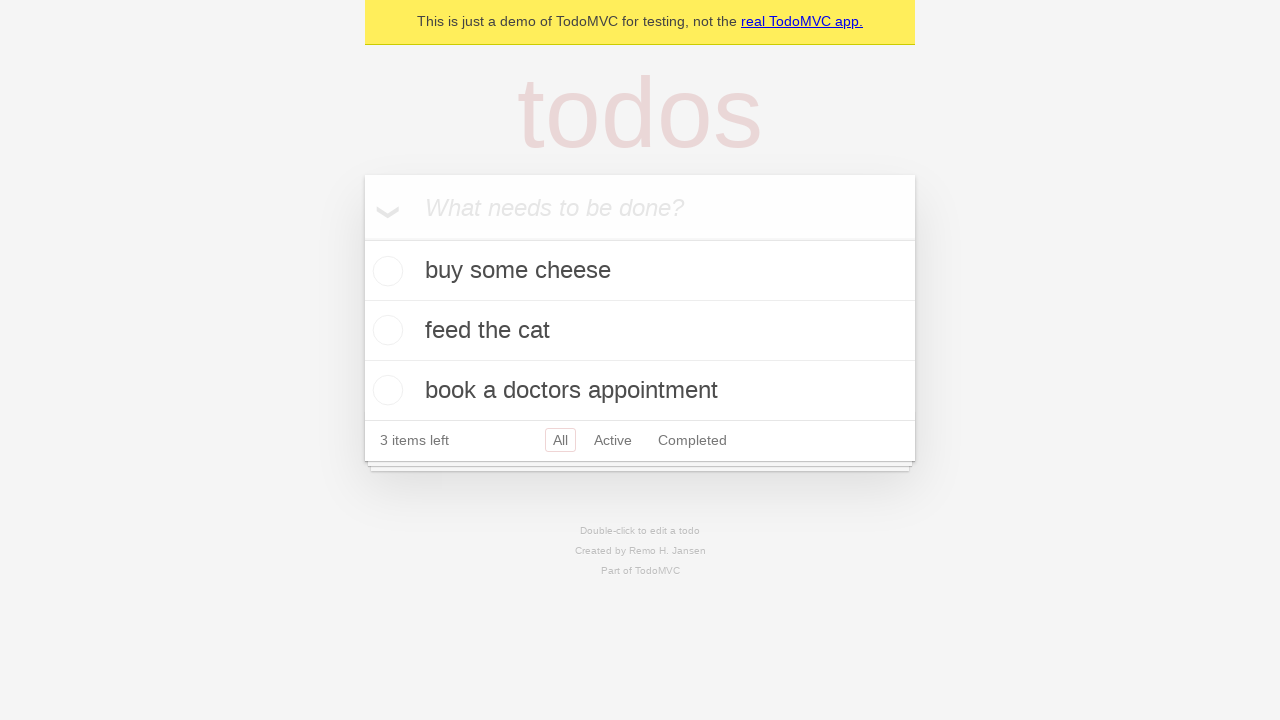

Located all todo items
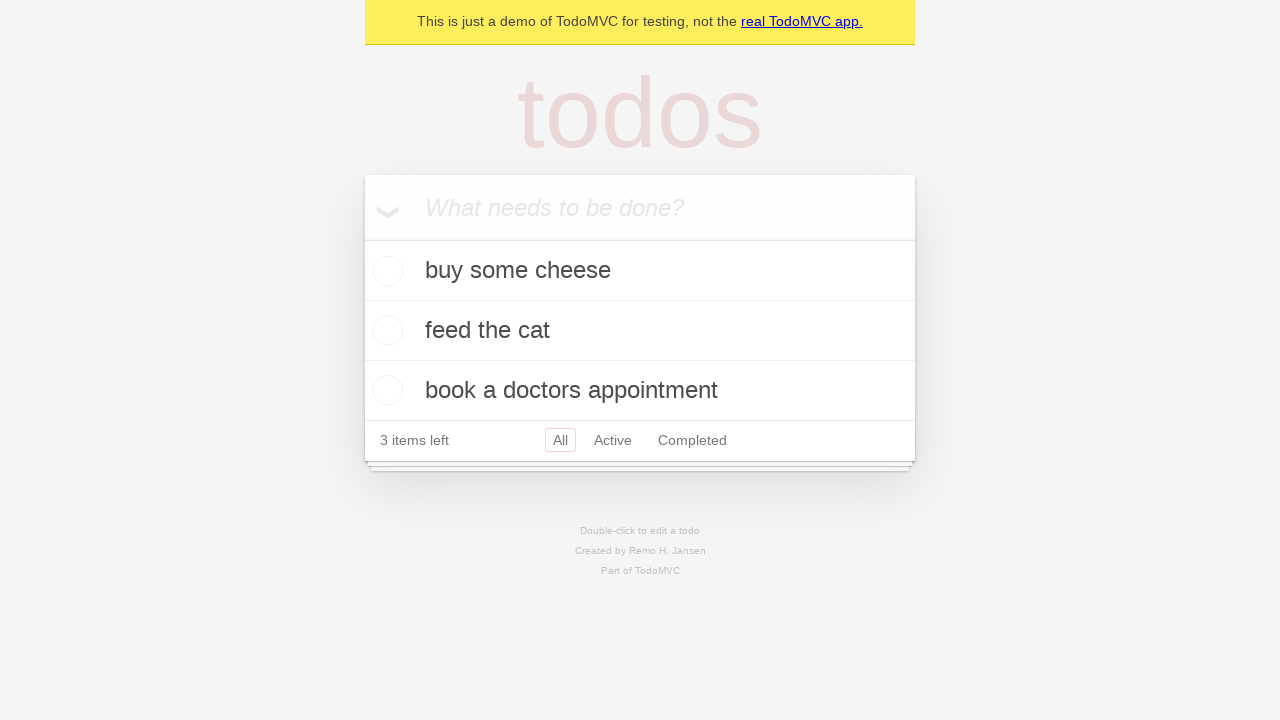

Selected second todo item
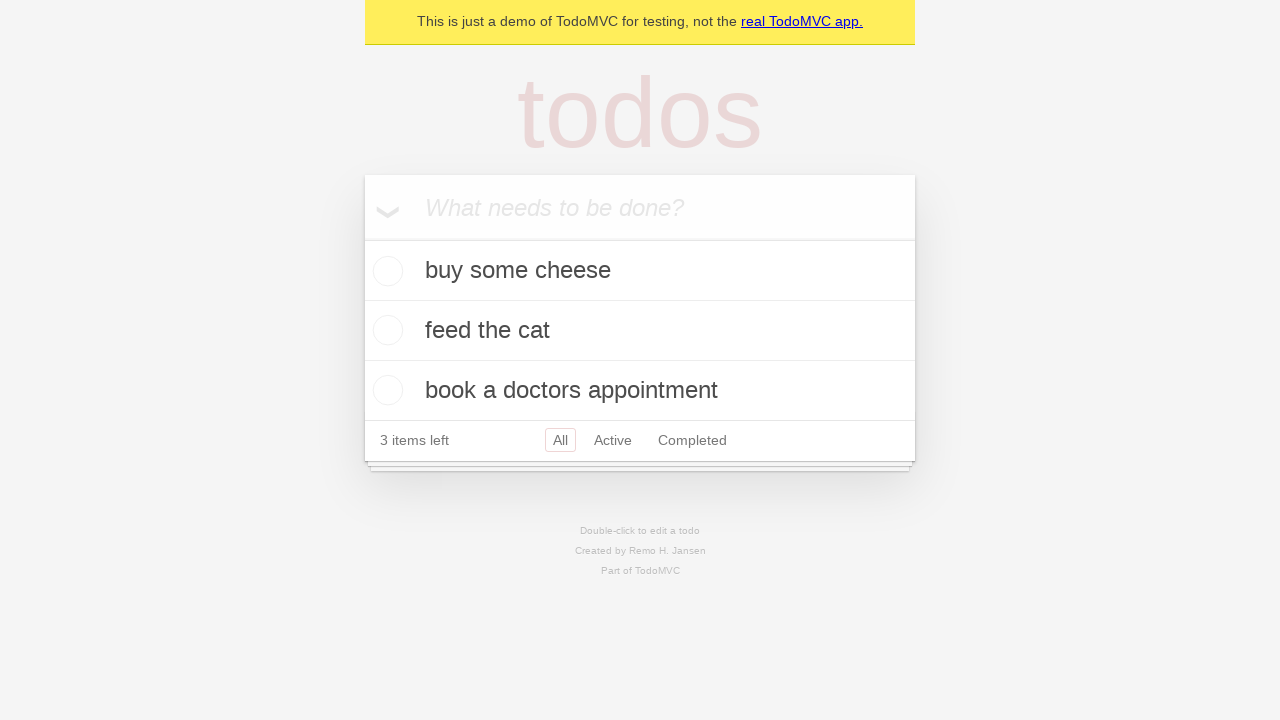

Double-clicked second todo item to enter edit mode at (640, 331) on internal:testid=[data-testid="todo-item"s] >> nth=1
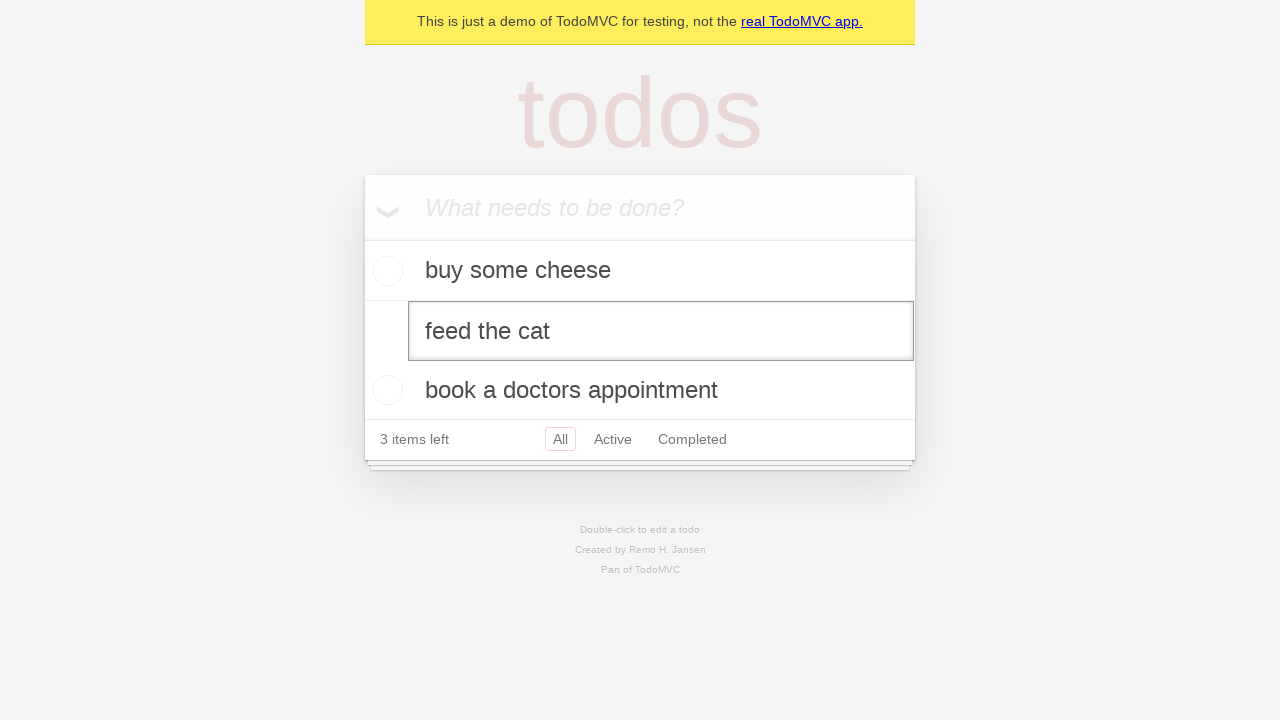

Filled edit textbox with new text 'buy some sausages' on internal:testid=[data-testid="todo-item"s] >> nth=1 >> internal:role=textbox[nam
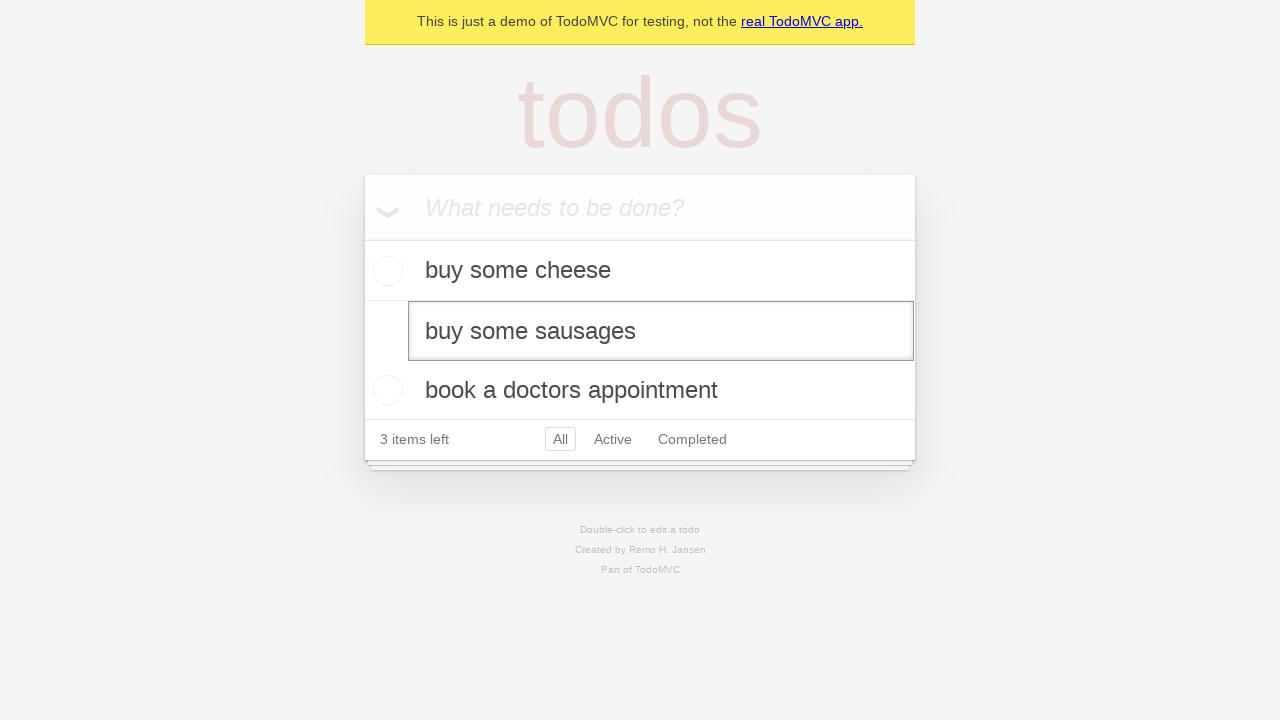

Pressed Enter to save edited todo item on internal:testid=[data-testid="todo-item"s] >> nth=1 >> internal:role=textbox[nam
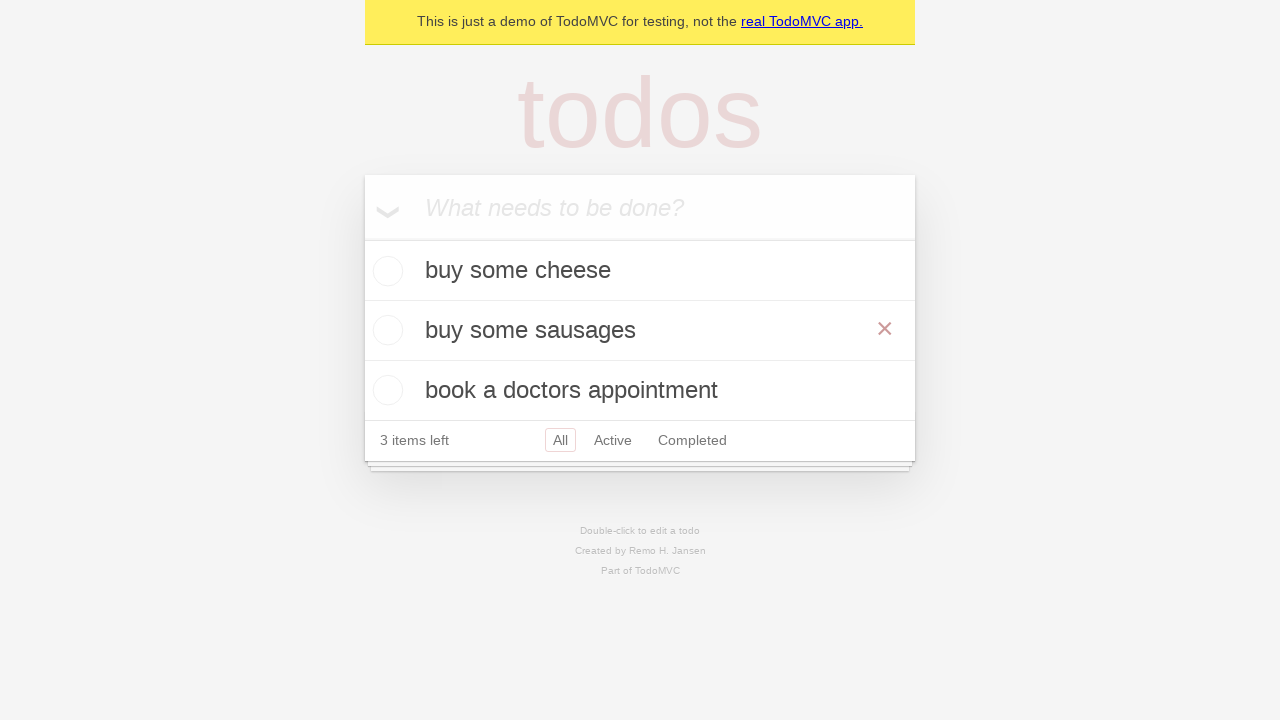

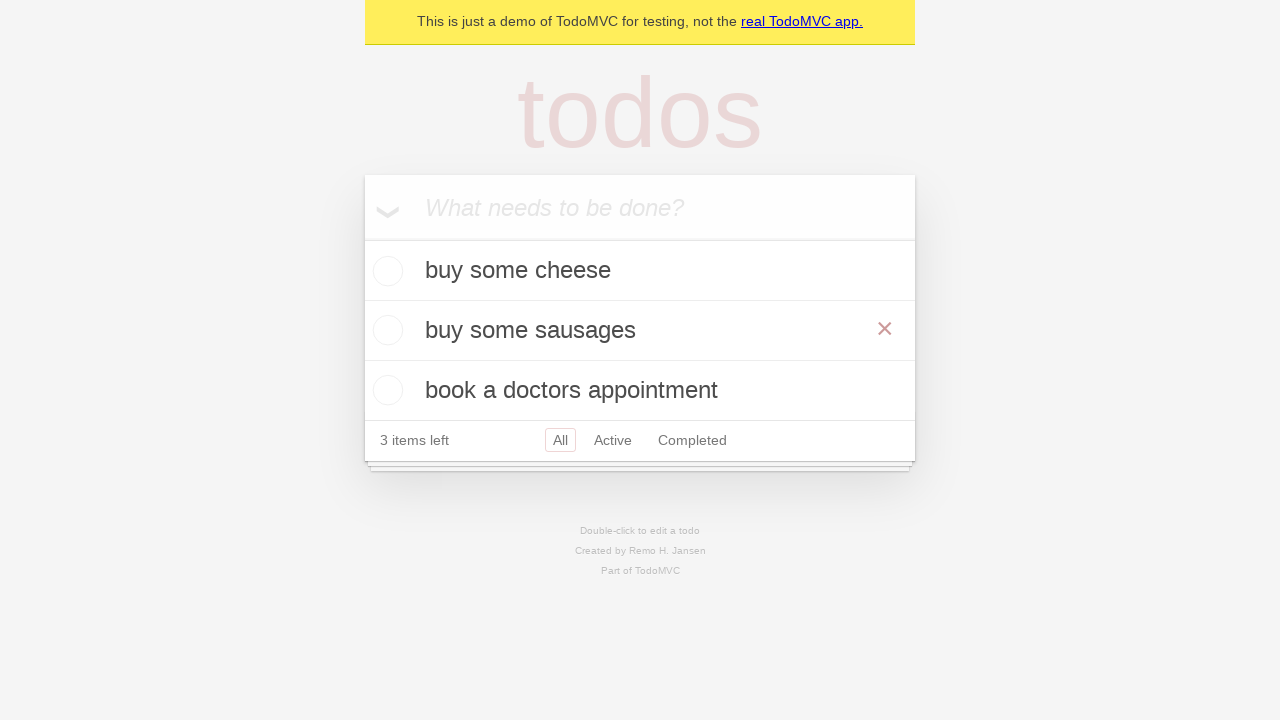